Tests an e-commerce flow by searching for products, adding "Cashews" to cart, proceeding to checkout, and placing an order

Starting URL: https://rahulshettyacademy.com/seleniumPractise/#/

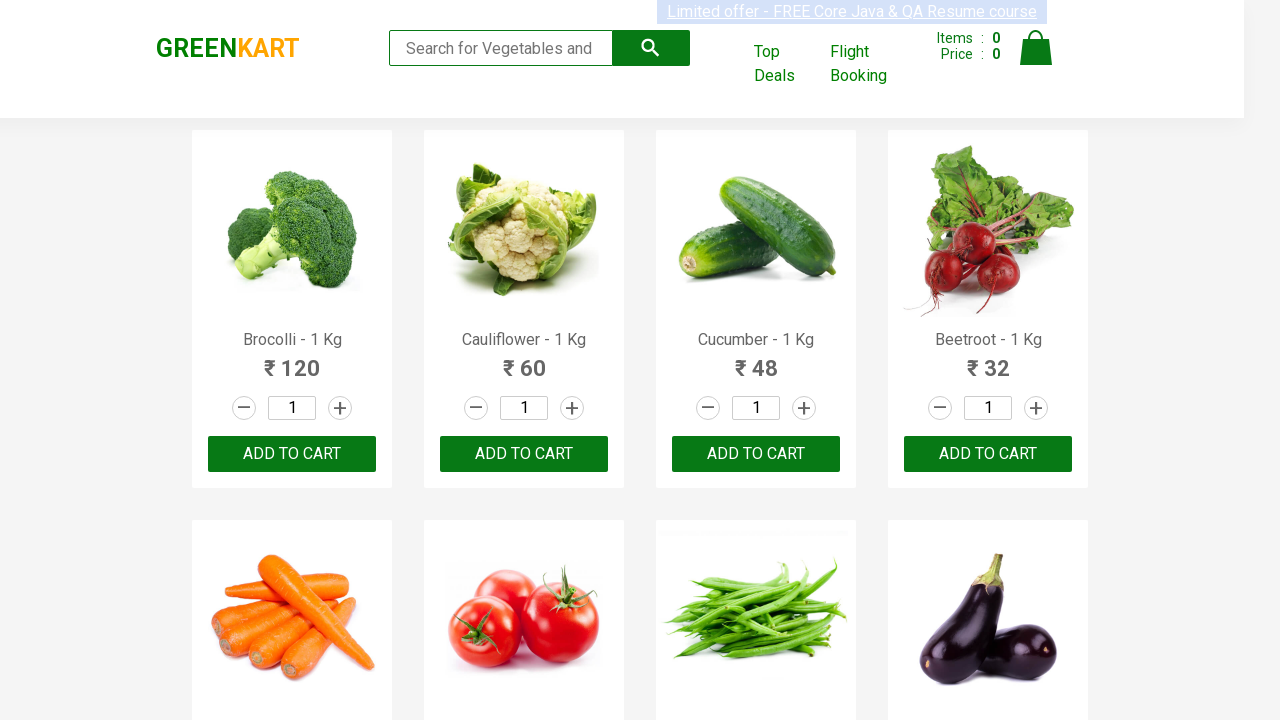

Typed 'ca' in the search box on .search-keyword
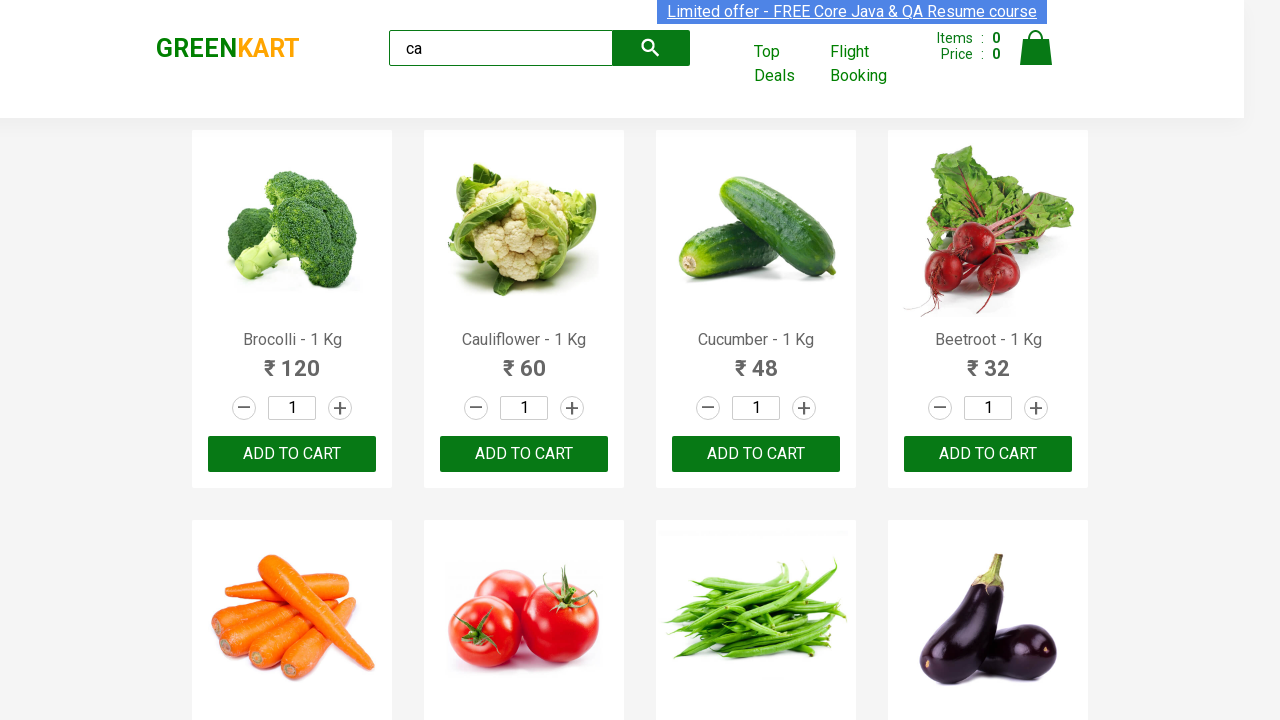

Waited for products to load
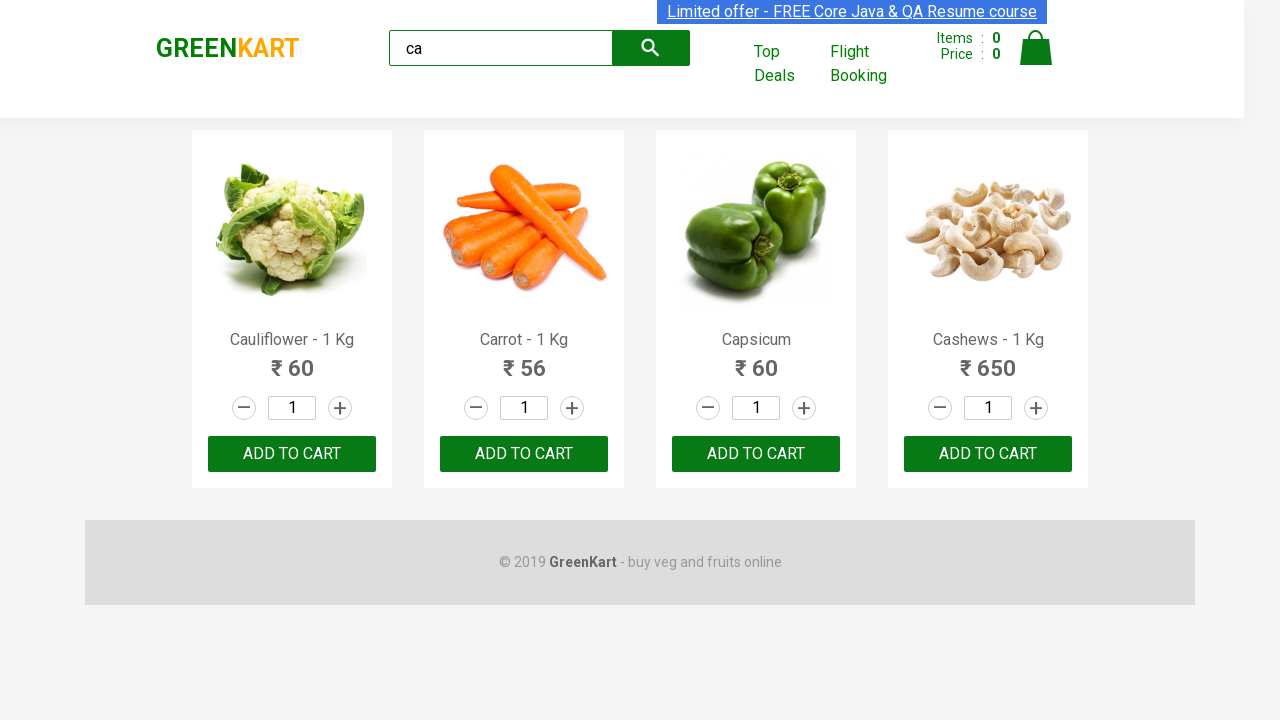

Located all products on the page
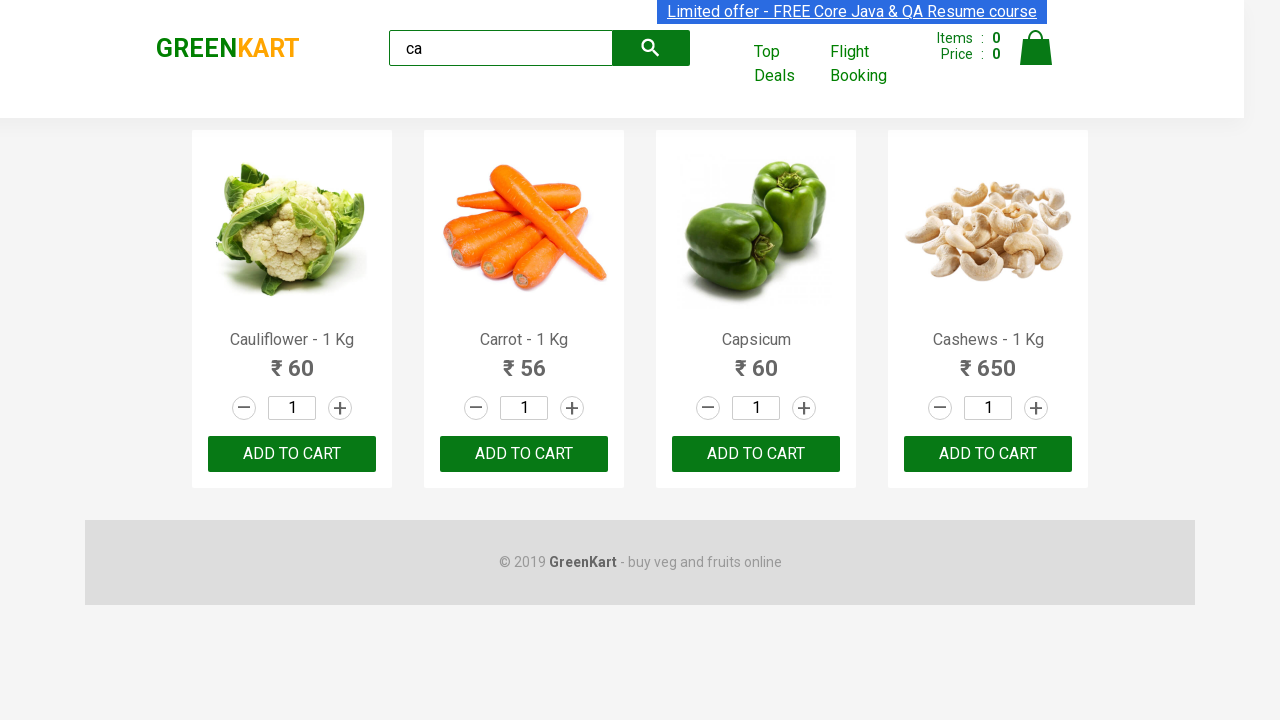

Clicked 'Add to cart' button for Cashews product at (988, 454) on .products .product >> nth=3 >> button
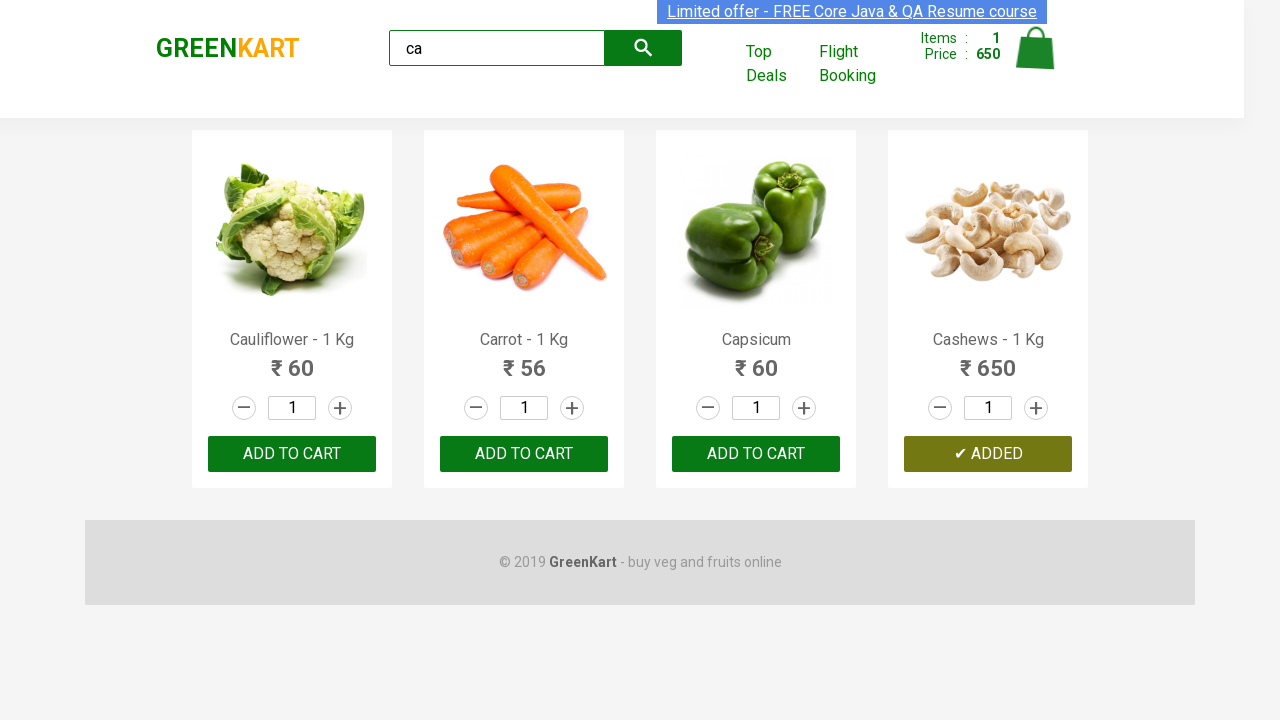

Clicked on cart icon to view cart at (1036, 48) on .cart-icon > img
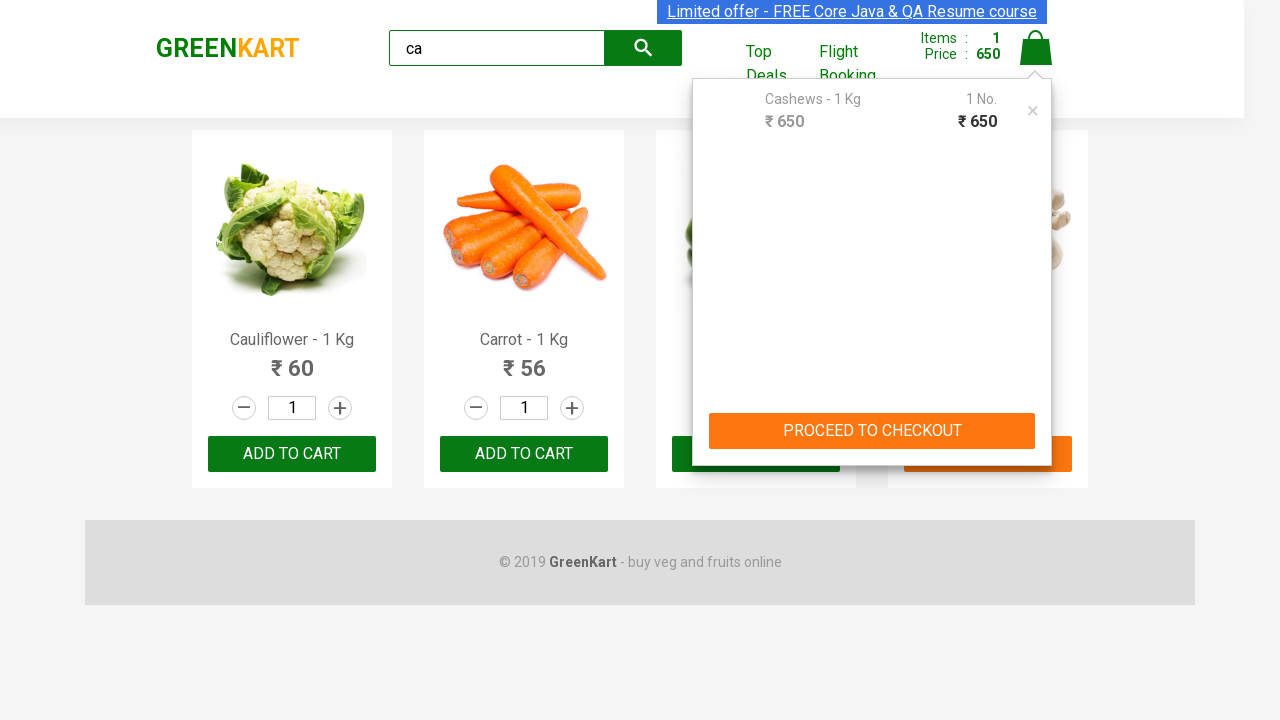

Waited for cart page to load
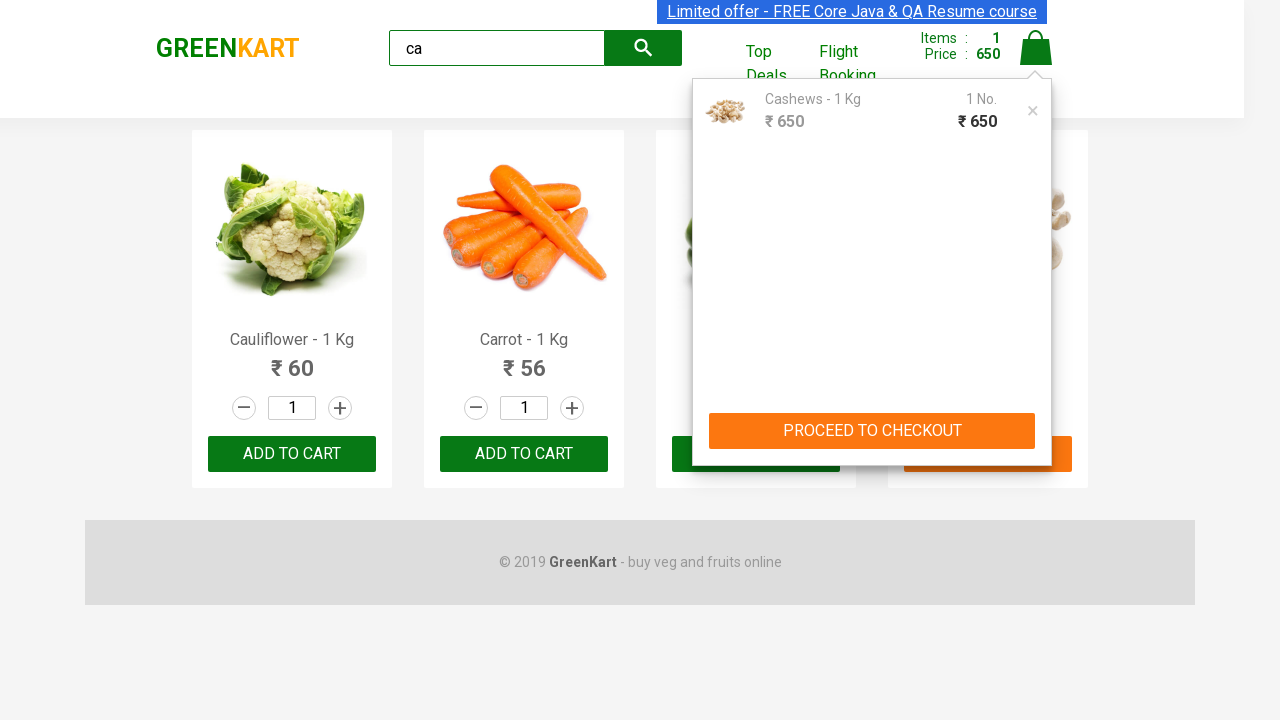

Clicked 'PROCEED TO CHECKOUT' button at (872, 431) on text=PROCEED TO CHECKOUT
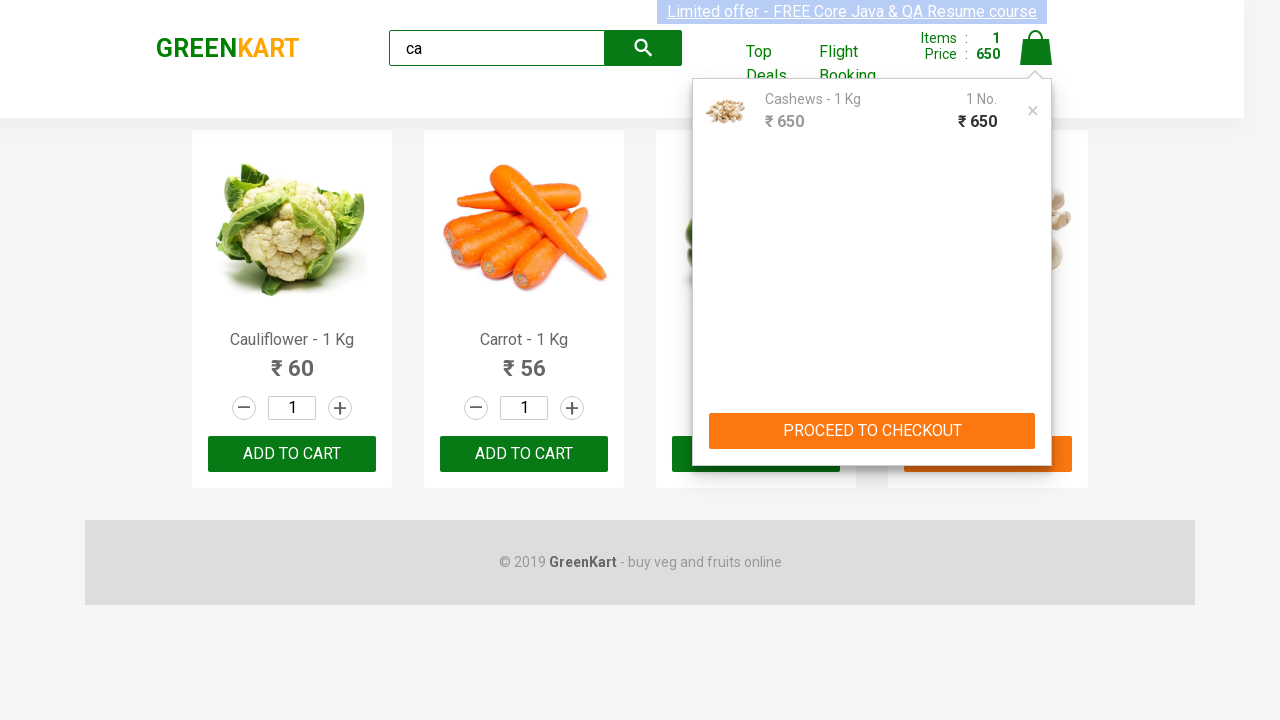

Clicked 'Place Order' button to complete purchase at (1036, 420) on text=Place Order
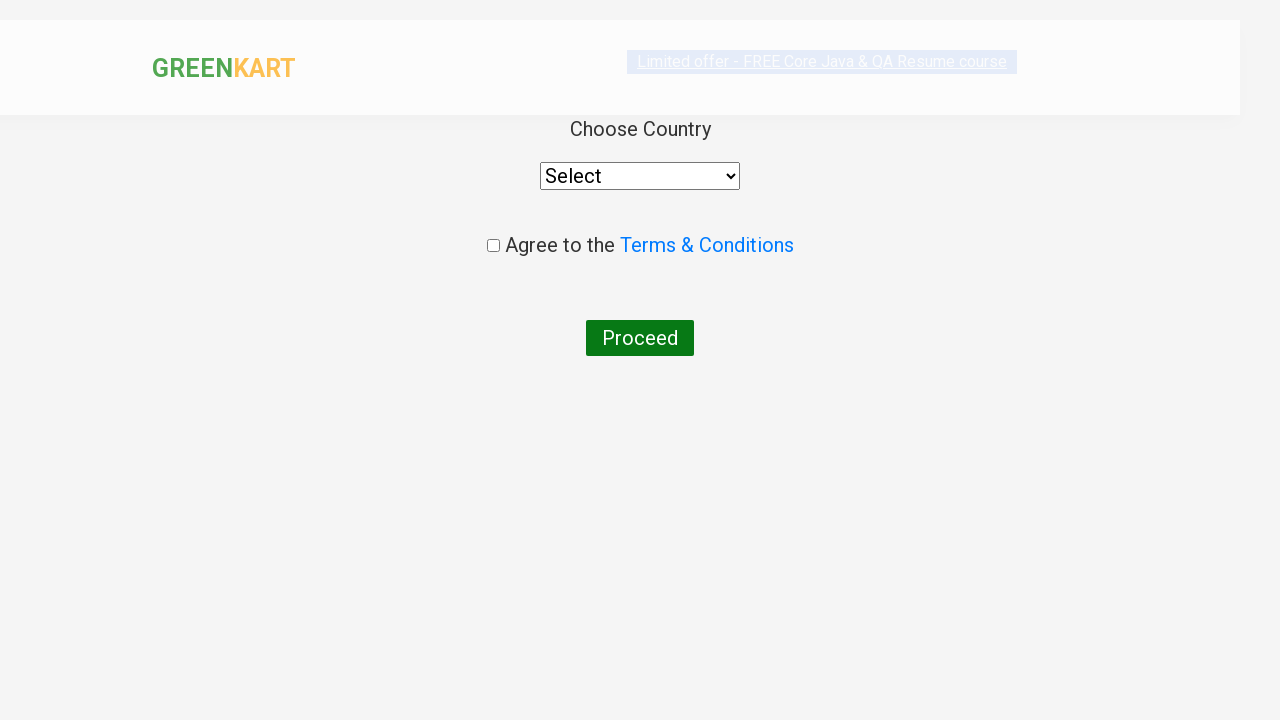

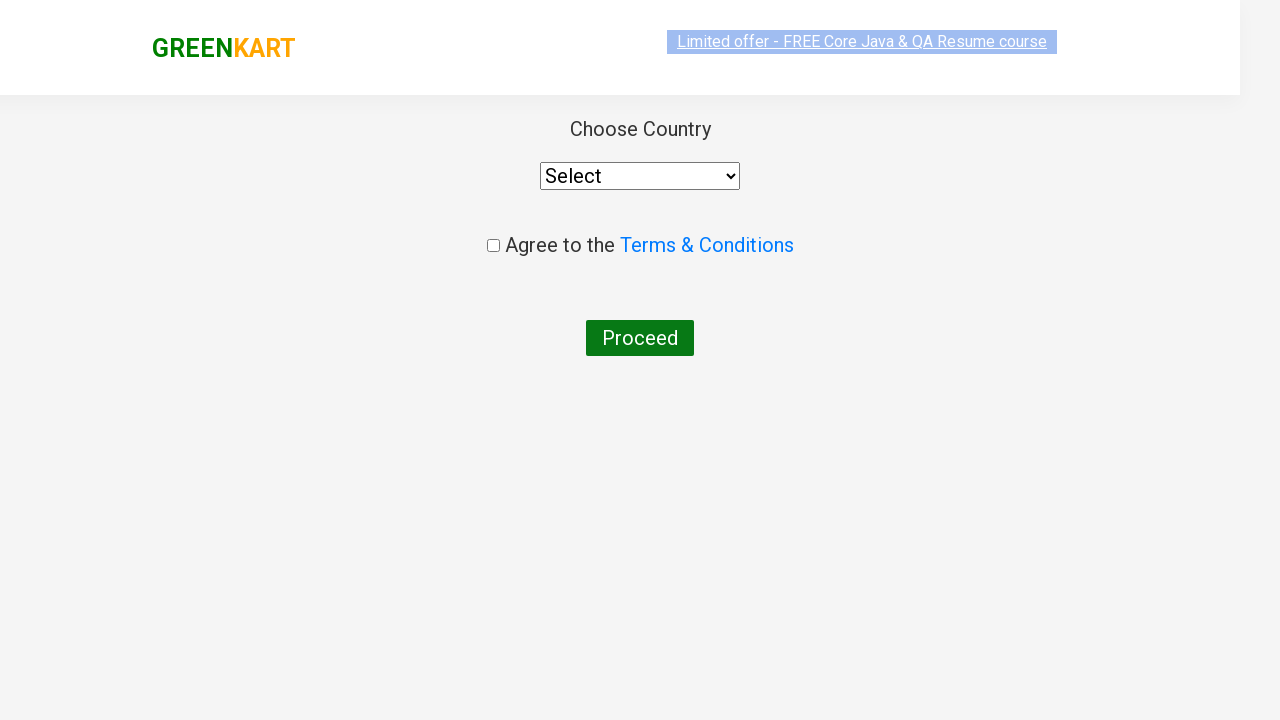